Navigates to a practice website and clicks on the dropdown link to access the dropdown page

Starting URL: https://practice.cydeo.com/

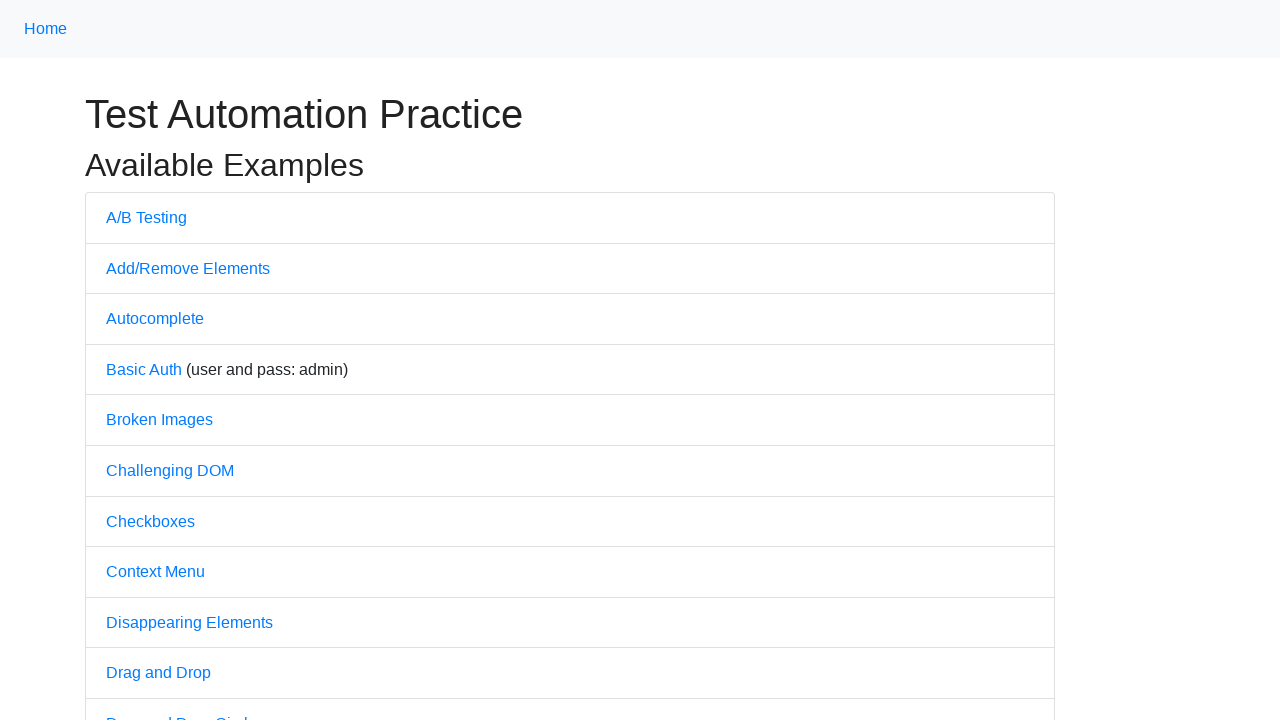

Clicked on the dropdown link to navigate to dropdown page at (143, 360) on a[href="/dropdown"]
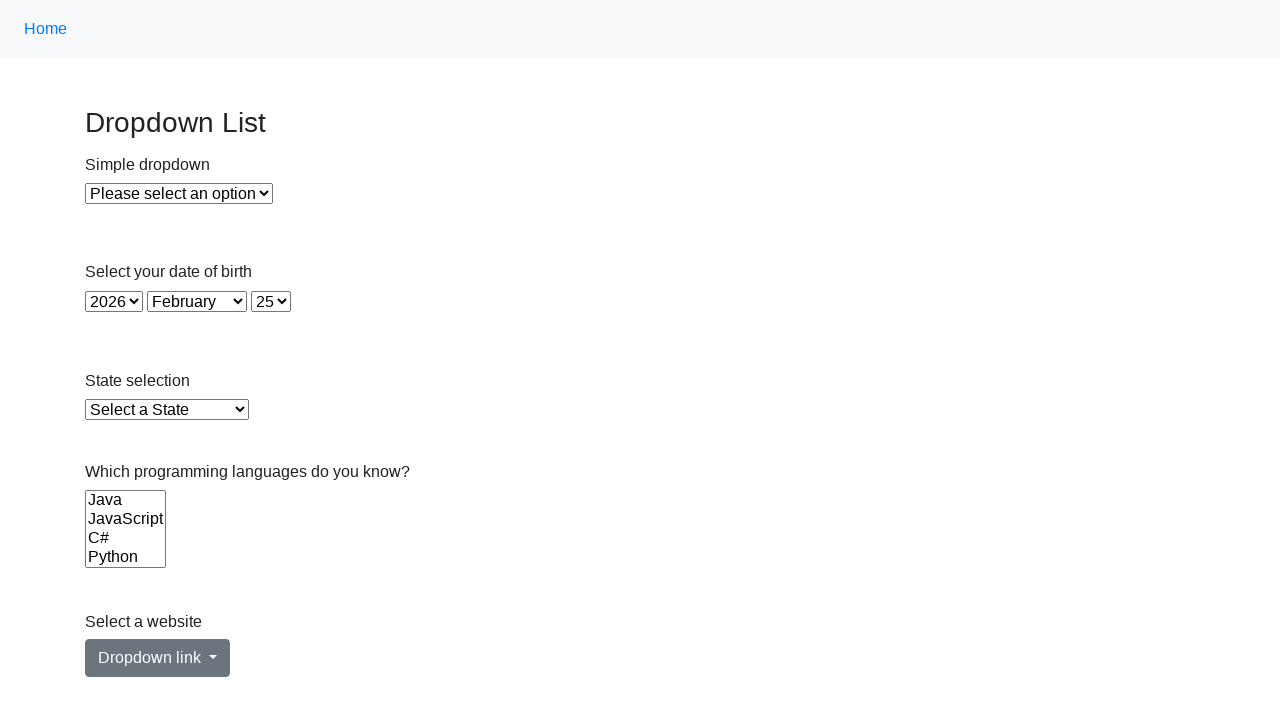

Waited for network to become idle after dropdown page navigation
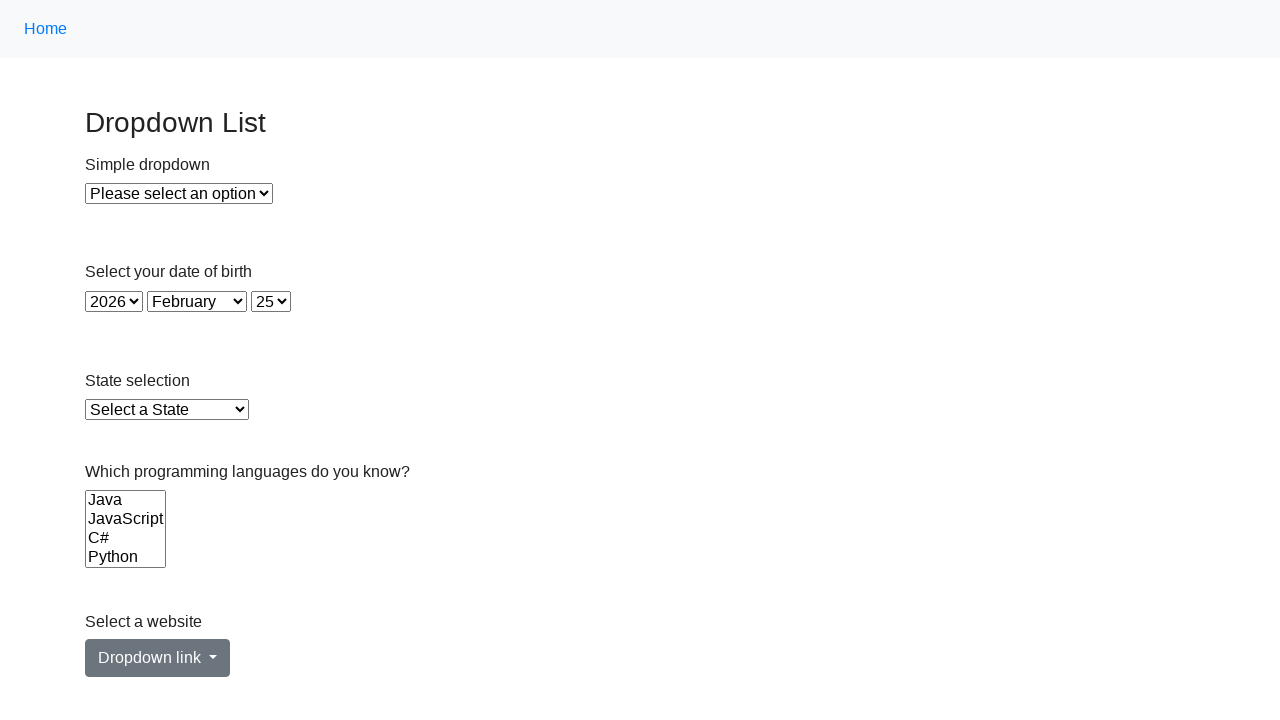

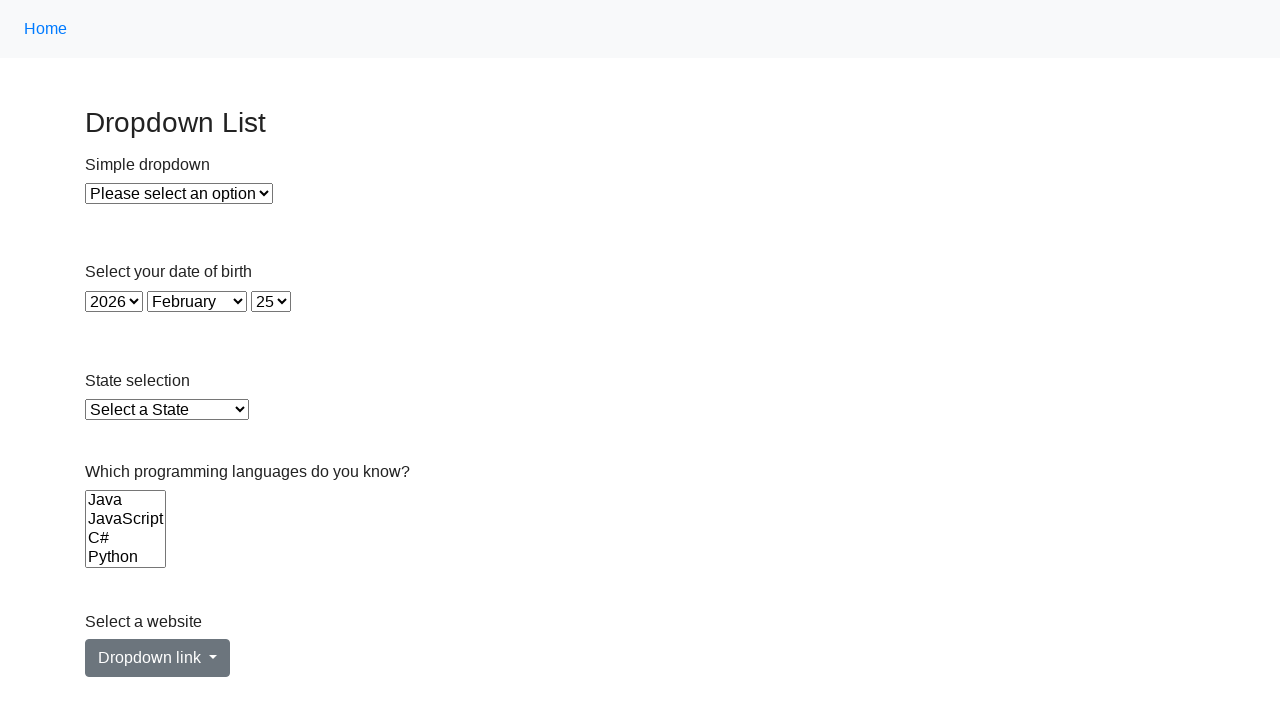